Tests JavaScript alert handling by clicking a button that triggers an alert and then accepting it

Starting URL: https://the-internet.herokuapp.com/javascript_alerts

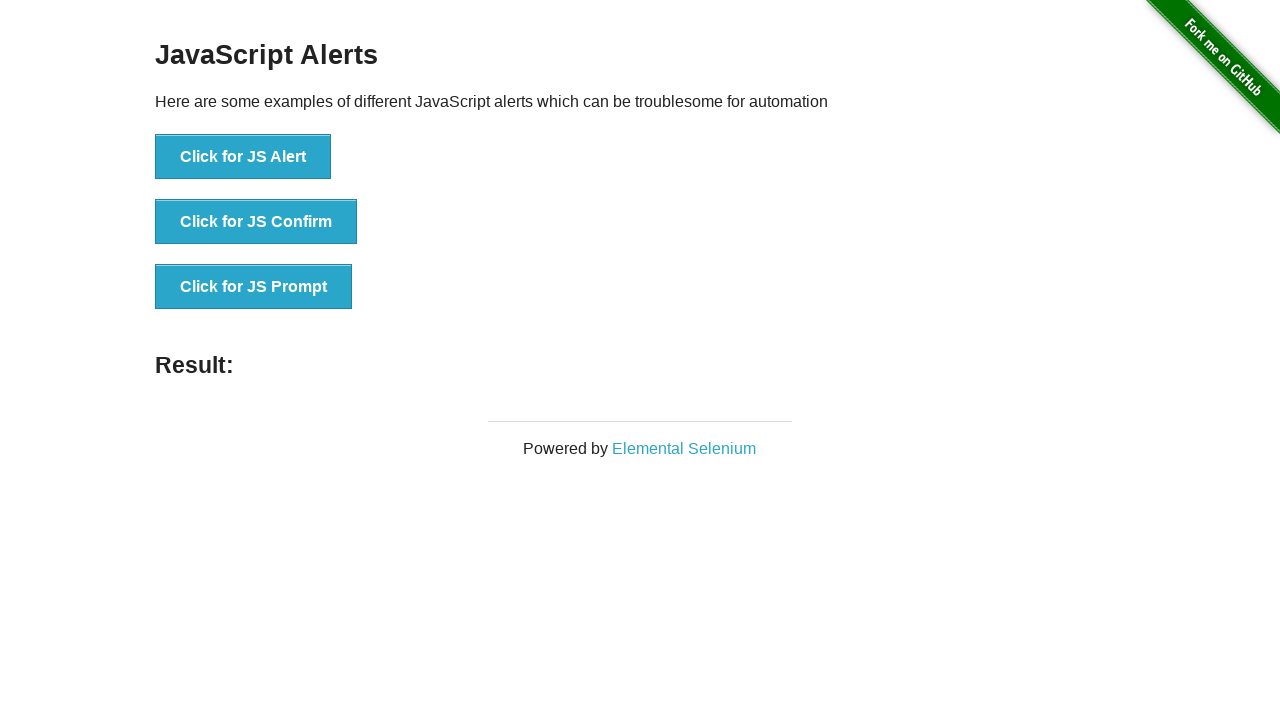

Clicked button to trigger JavaScript alert at (243, 157) on xpath=//button[normalize-space()='Click for JS Alert']
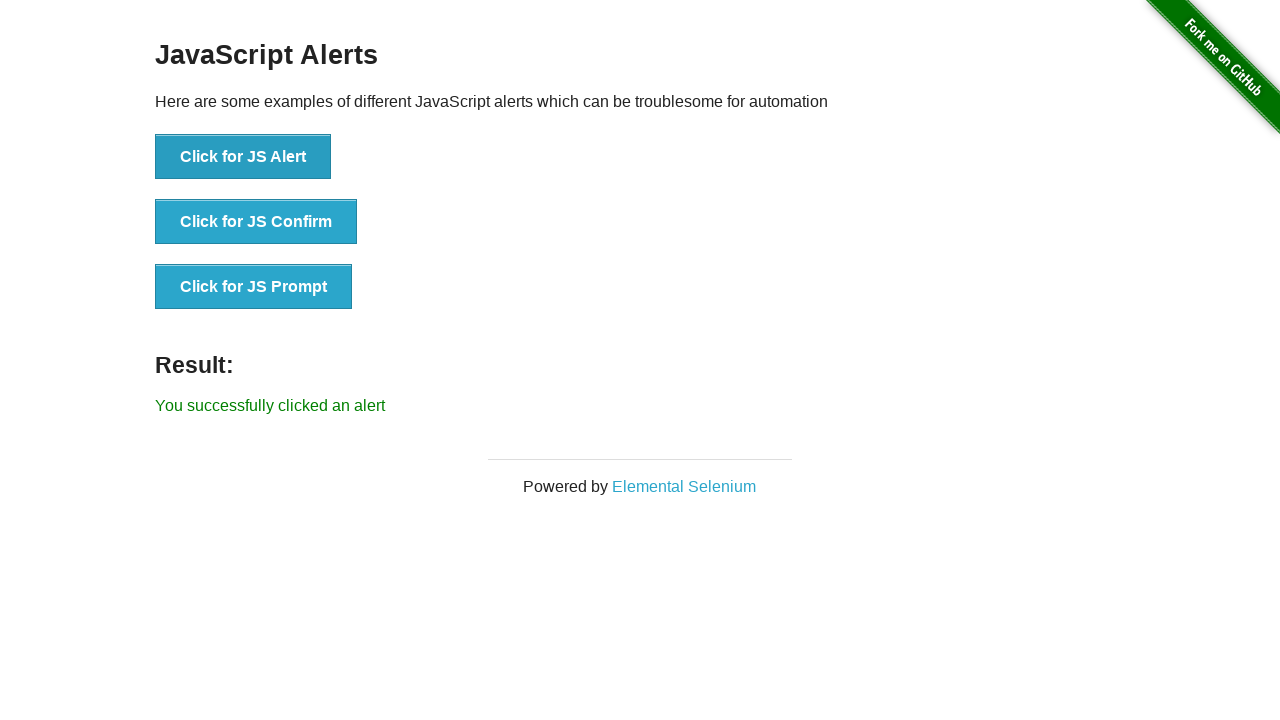

Set up dialog handler to accept alerts
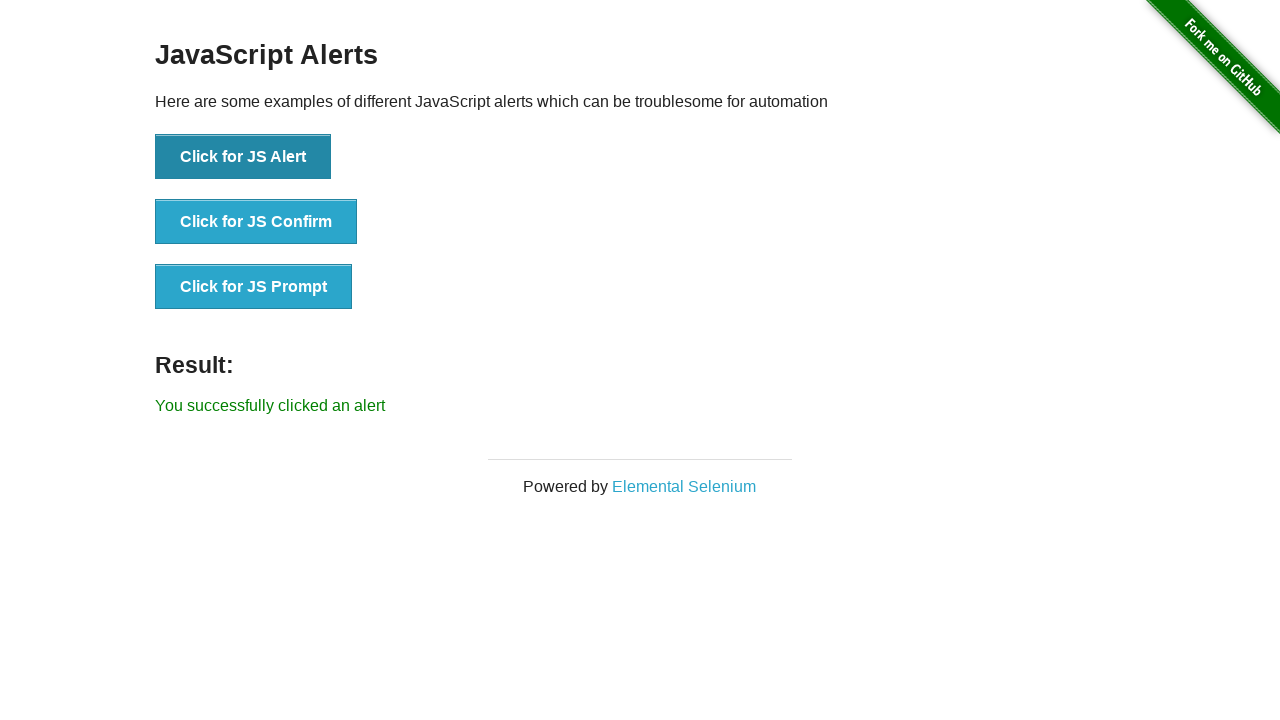

Configured explicit dialog handler function
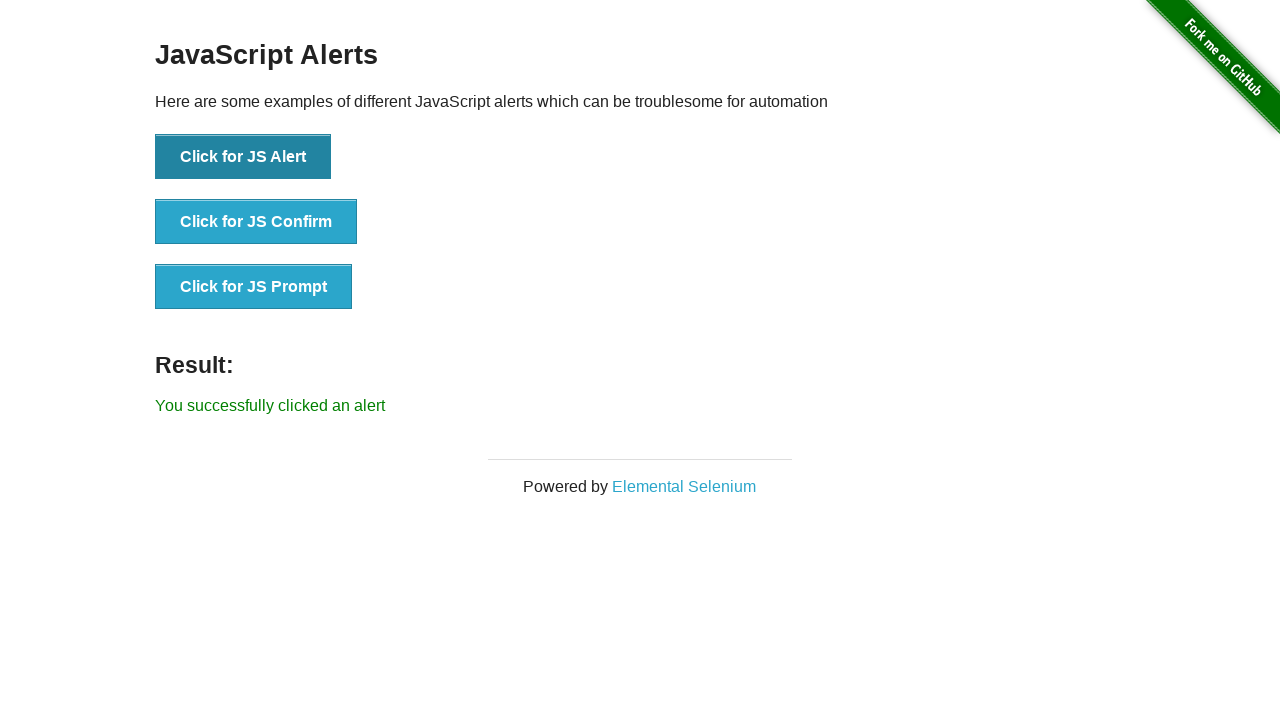

Clicked button with has-text selector to trigger JavaScript alert at (243, 157) on button:has-text('Click for JS Alert')
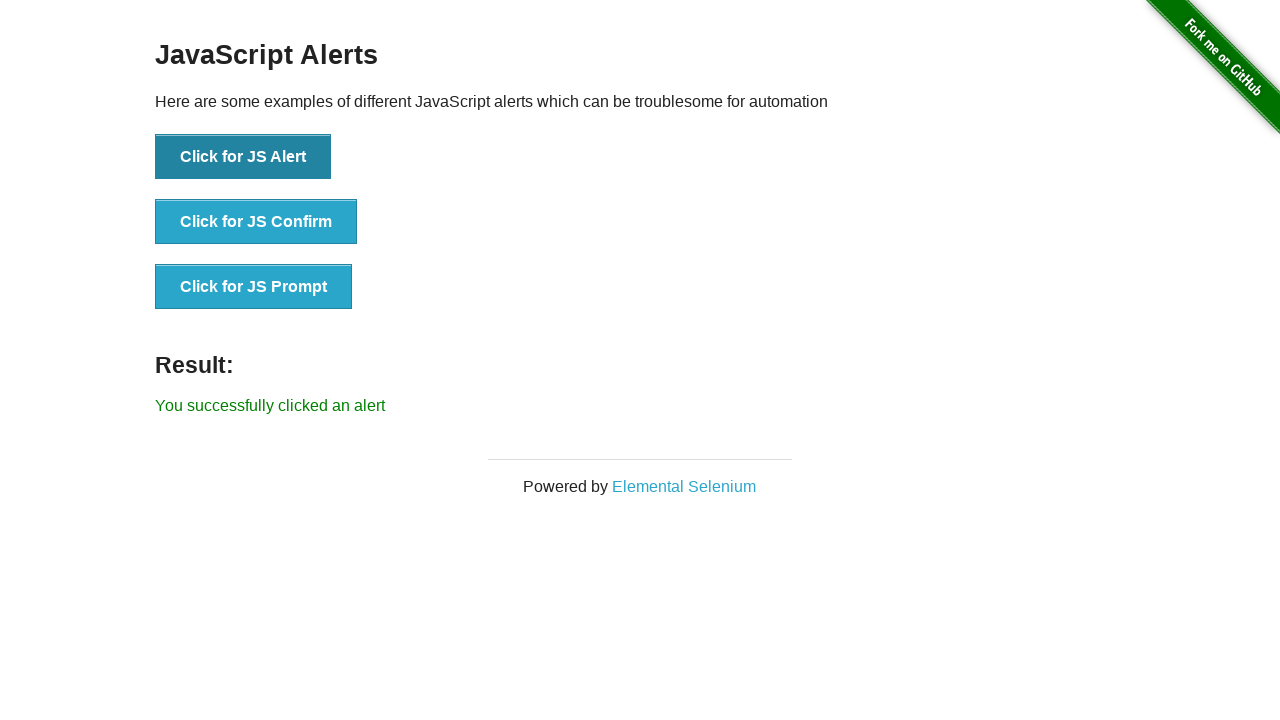

Alert was accepted and result message appeared on page
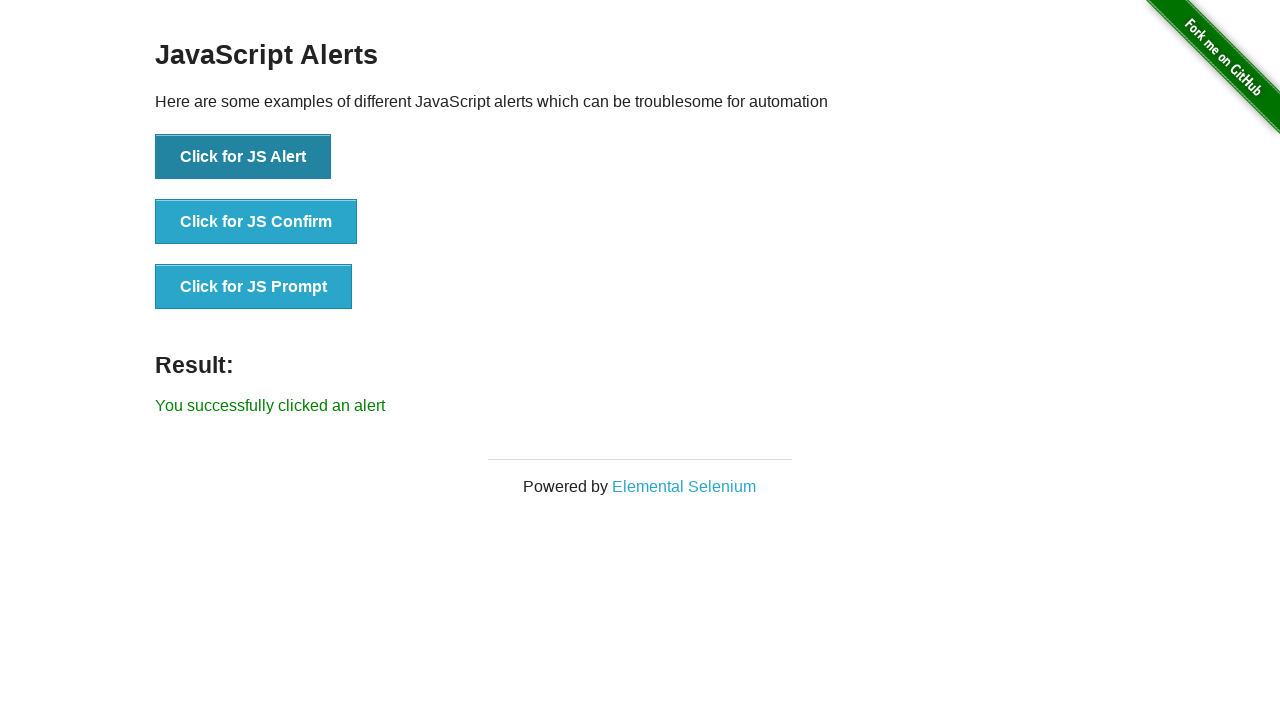

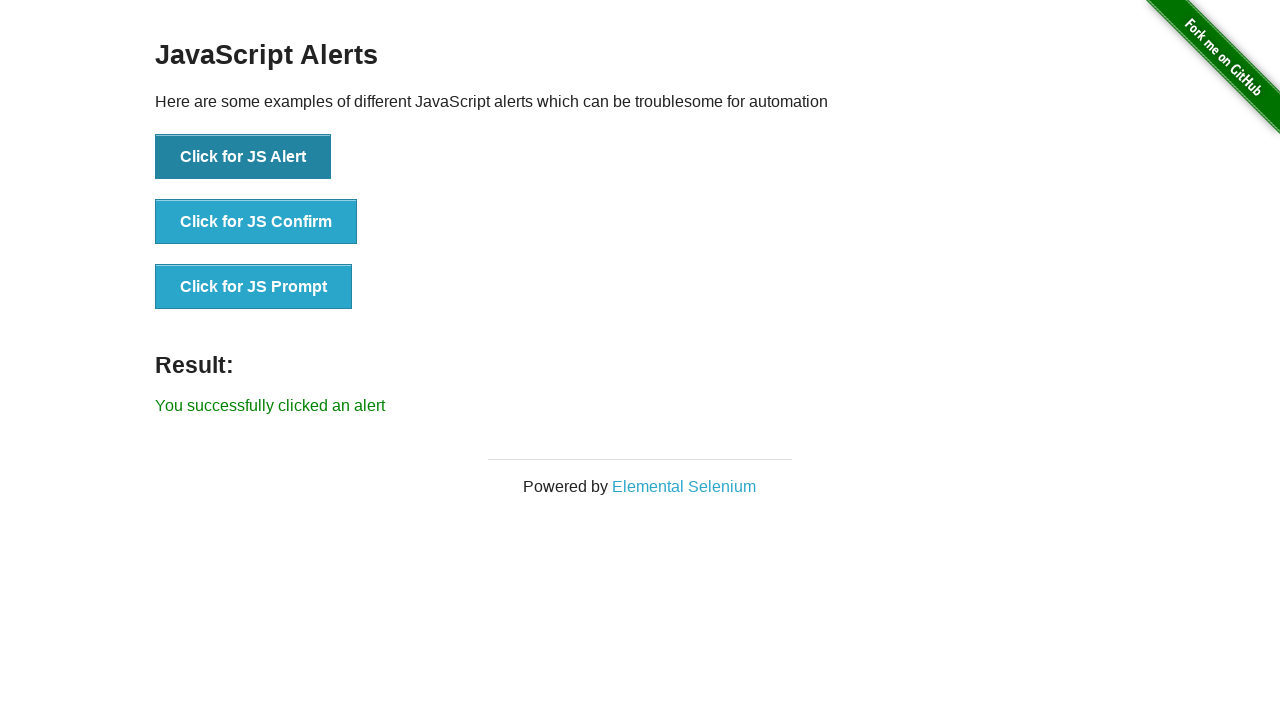